Tests handling of new tab/window by extracting href from a link and navigating to it, then clicking a link on the new page

Starting URL: https://rahulshettyacademy.com/AutomationPractice/

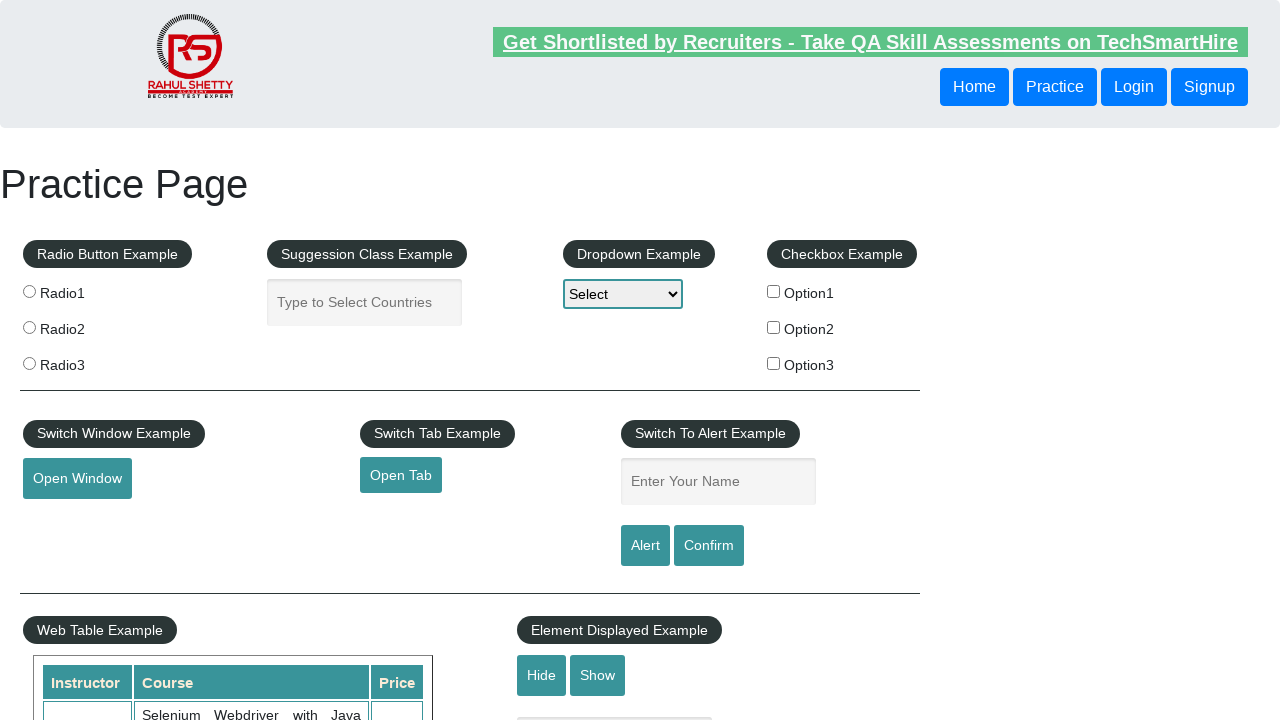

Extracted href attribute from open tab link
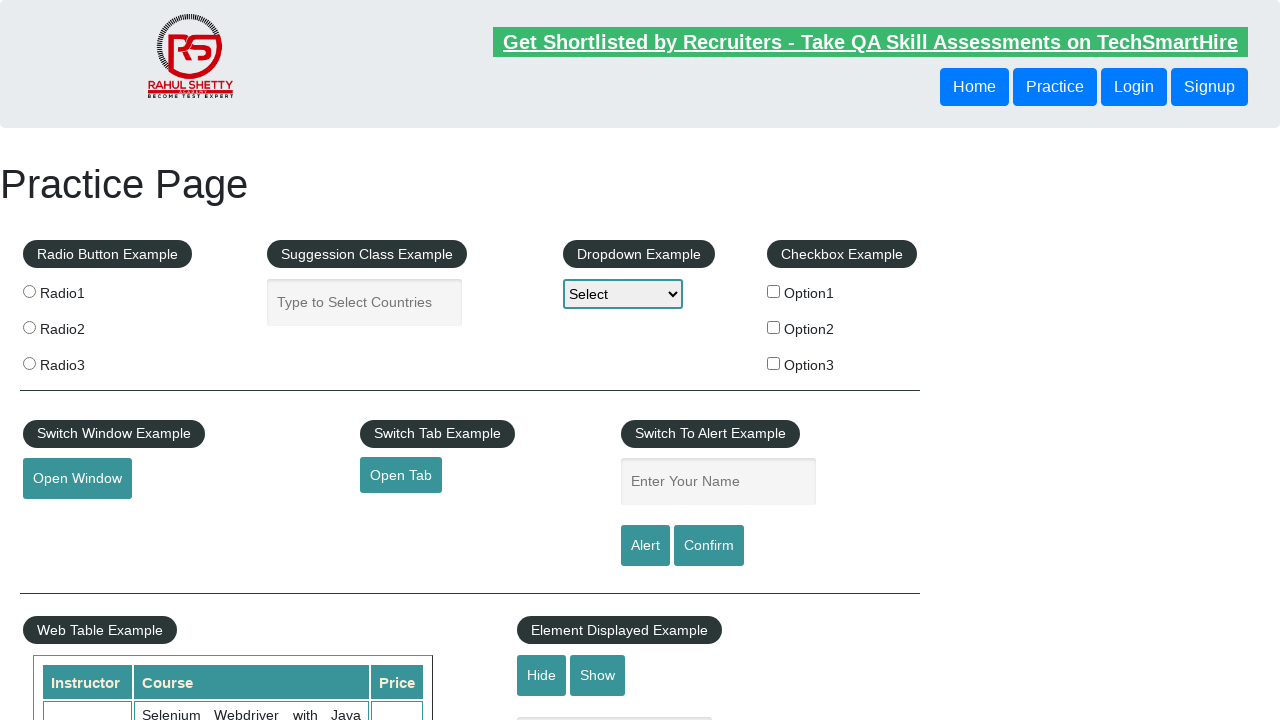

Navigated to extracted URL from child window
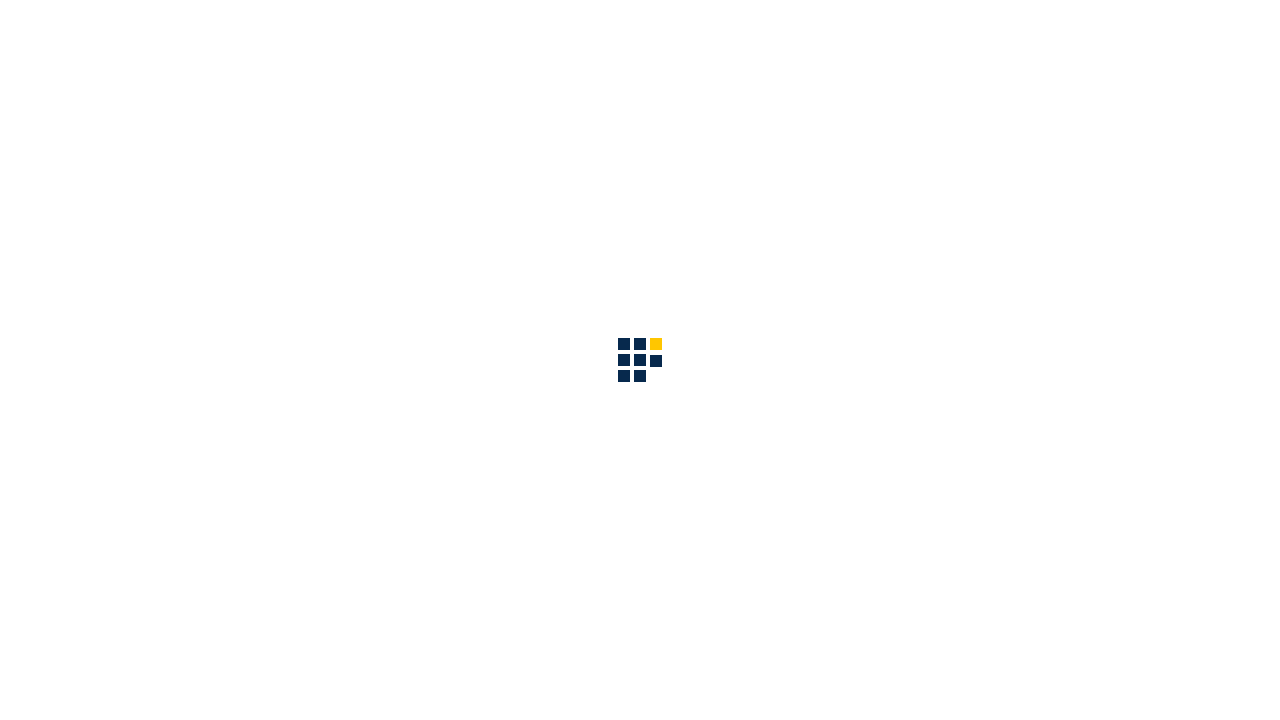

Child window page loaded (networkidle)
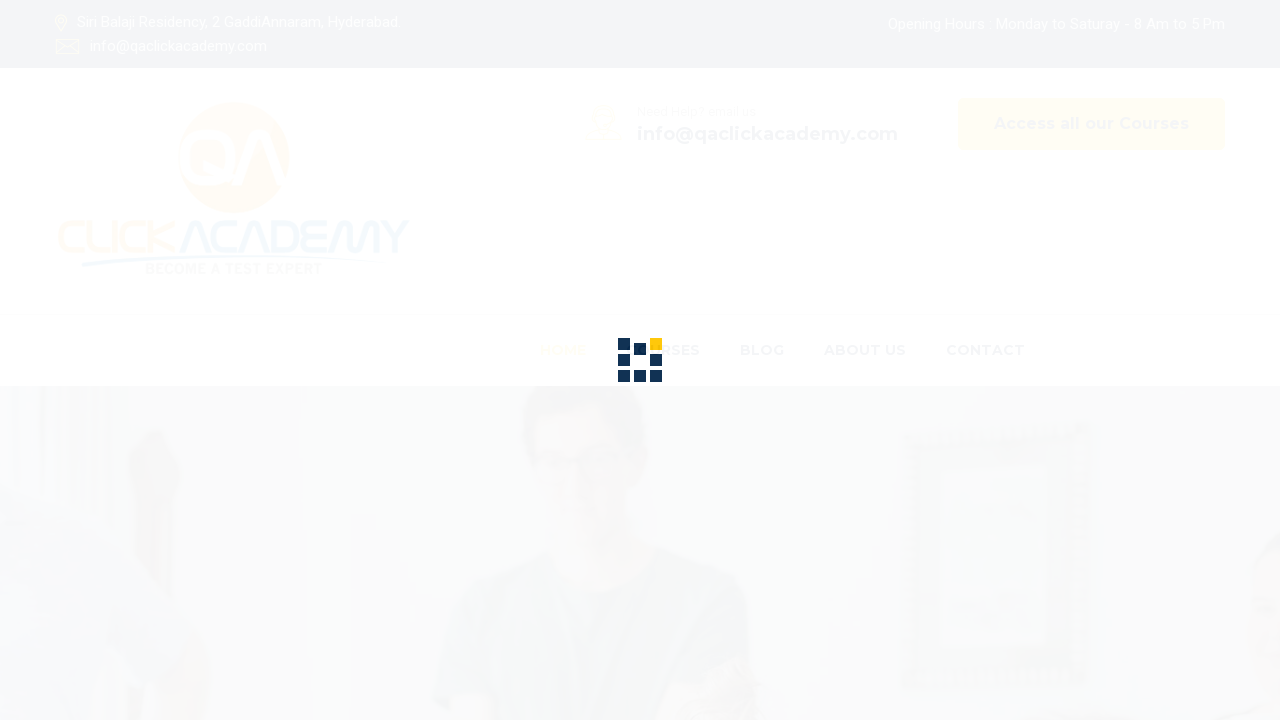

Clicked About link in the sub-menu at (865, 36) on div.sub-menu-bar a[href*='about']
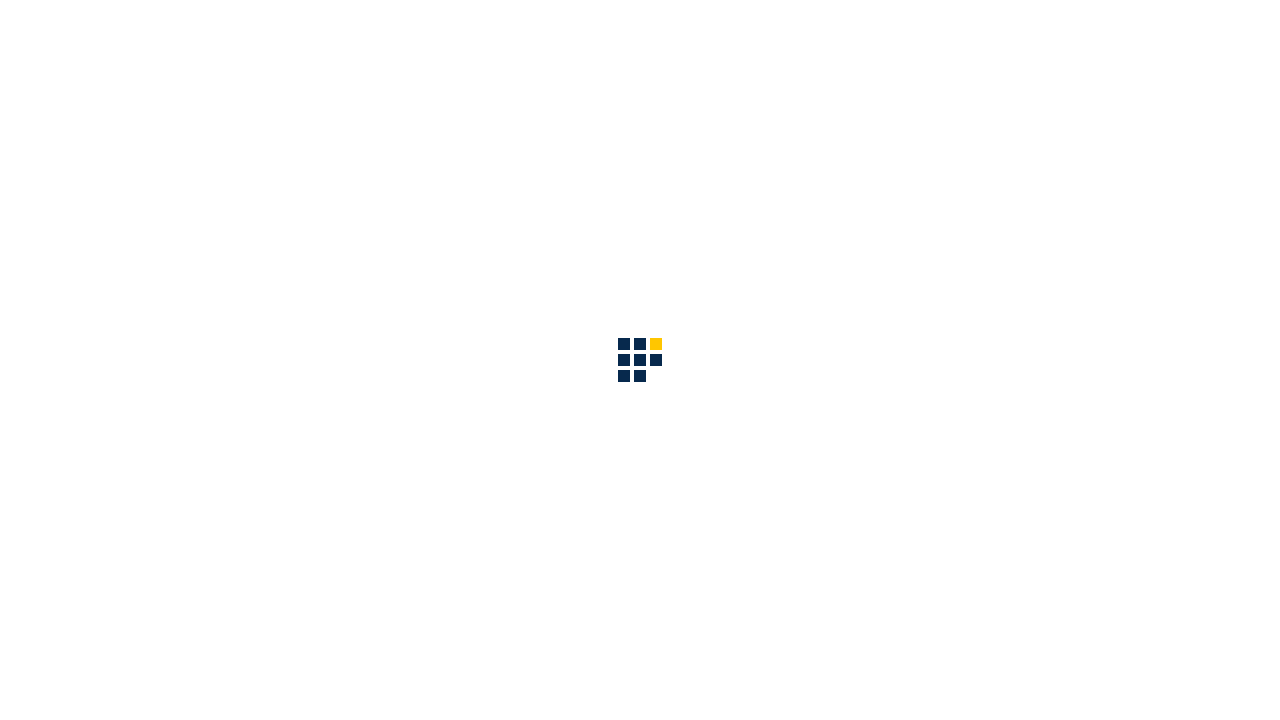

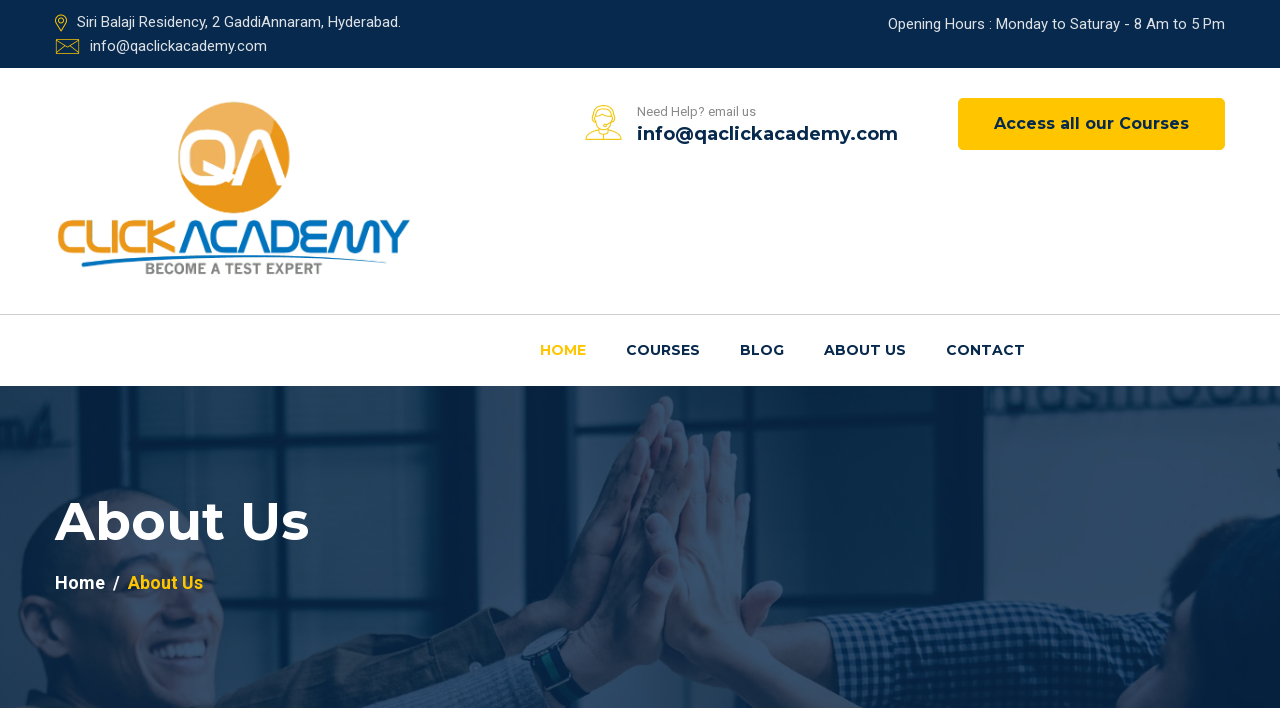